Tests file upload functionality by uploading a text file and verifying the upload was successful by clicking the submit button.

Starting URL: https://the-internet.herokuapp.com/upload

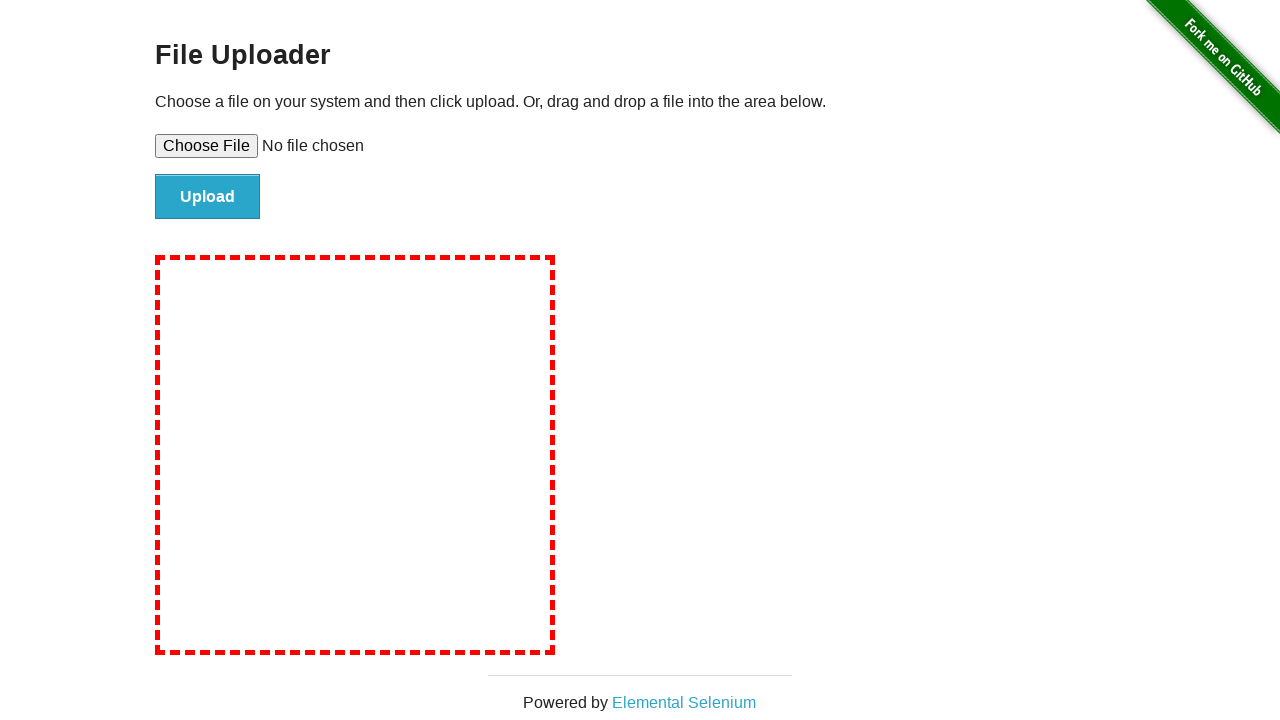

Created temporary test file for upload
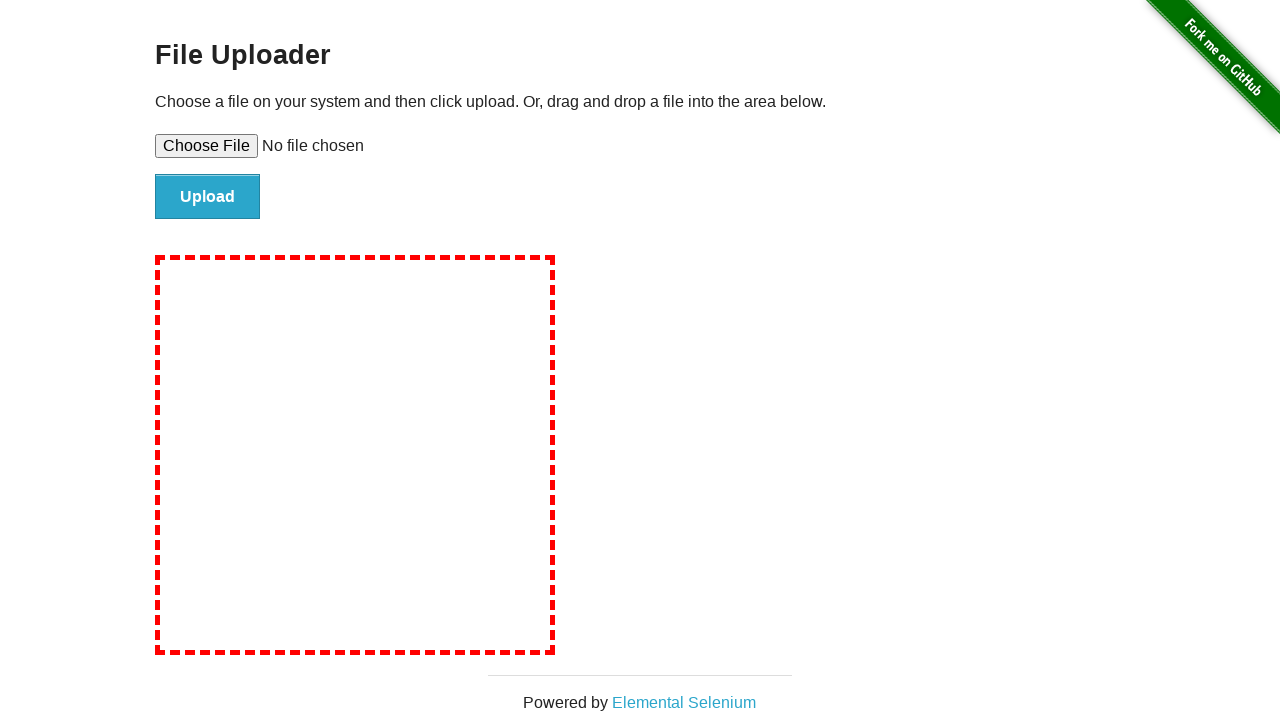

Set input file with test_upload_file.txt
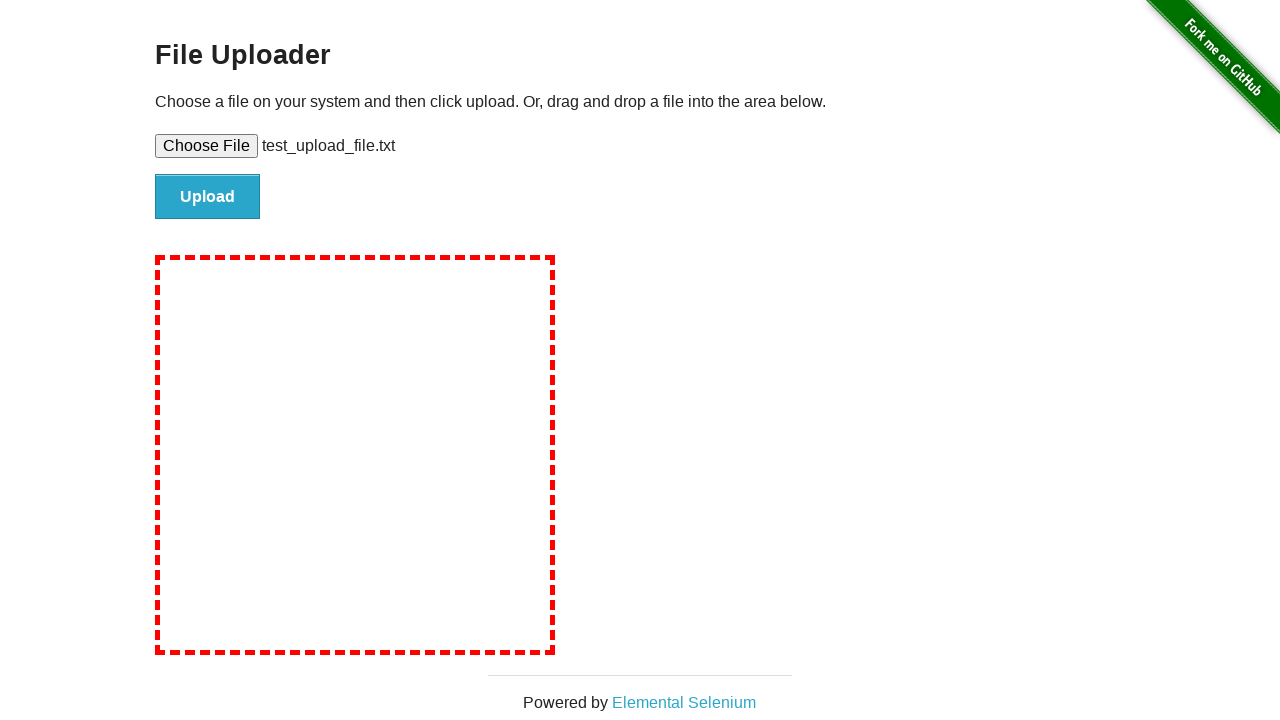

Clicked file submit button to upload at (208, 197) on #file-submit
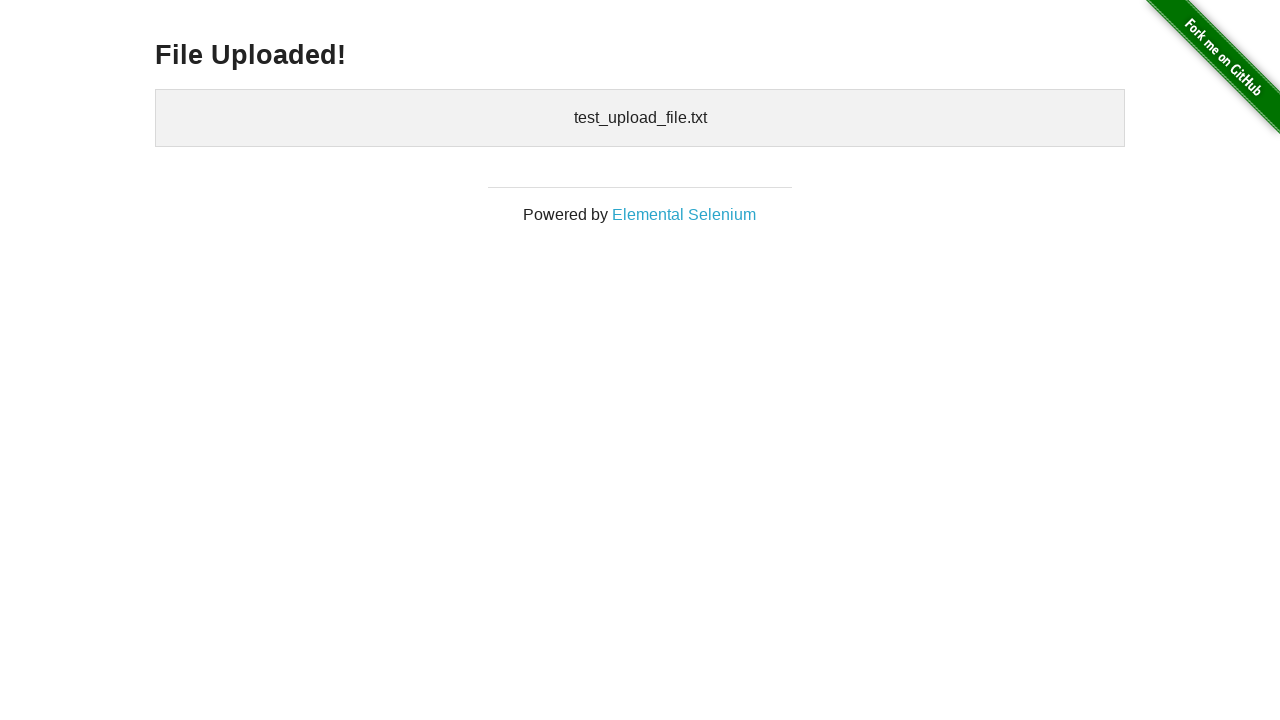

Upload confirmation page loaded successfully
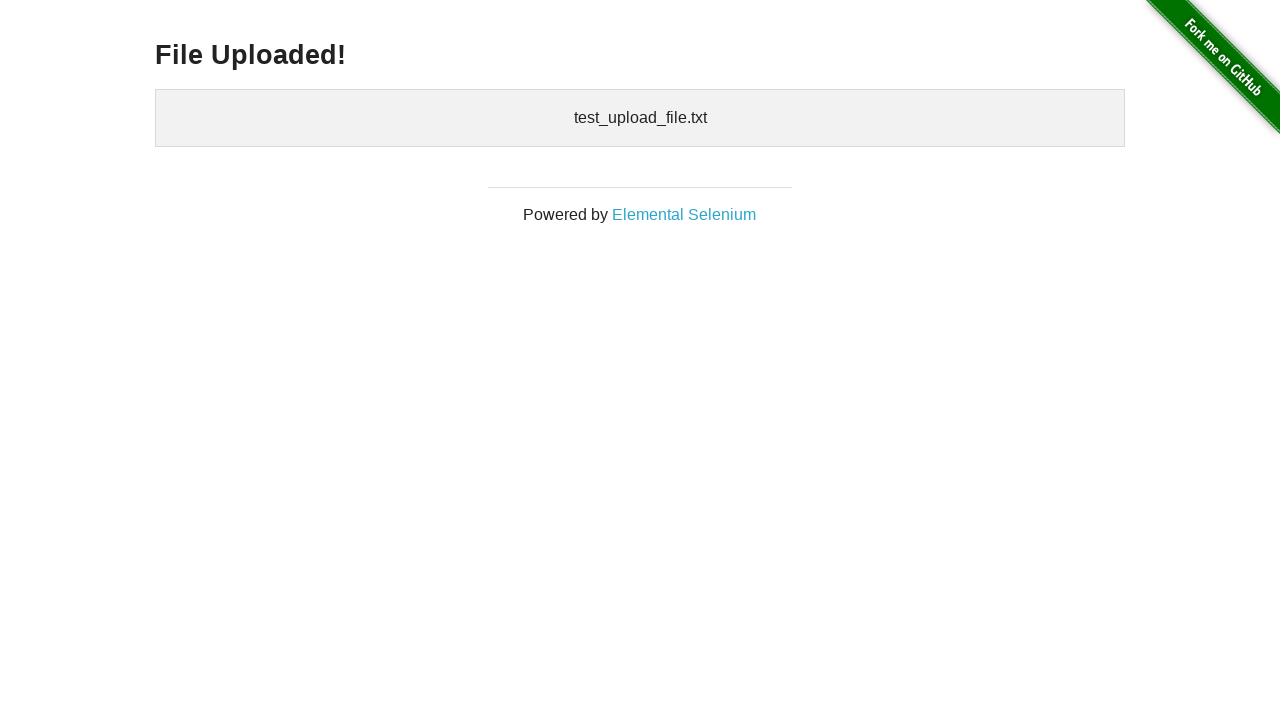

Cleaned up temporary test file
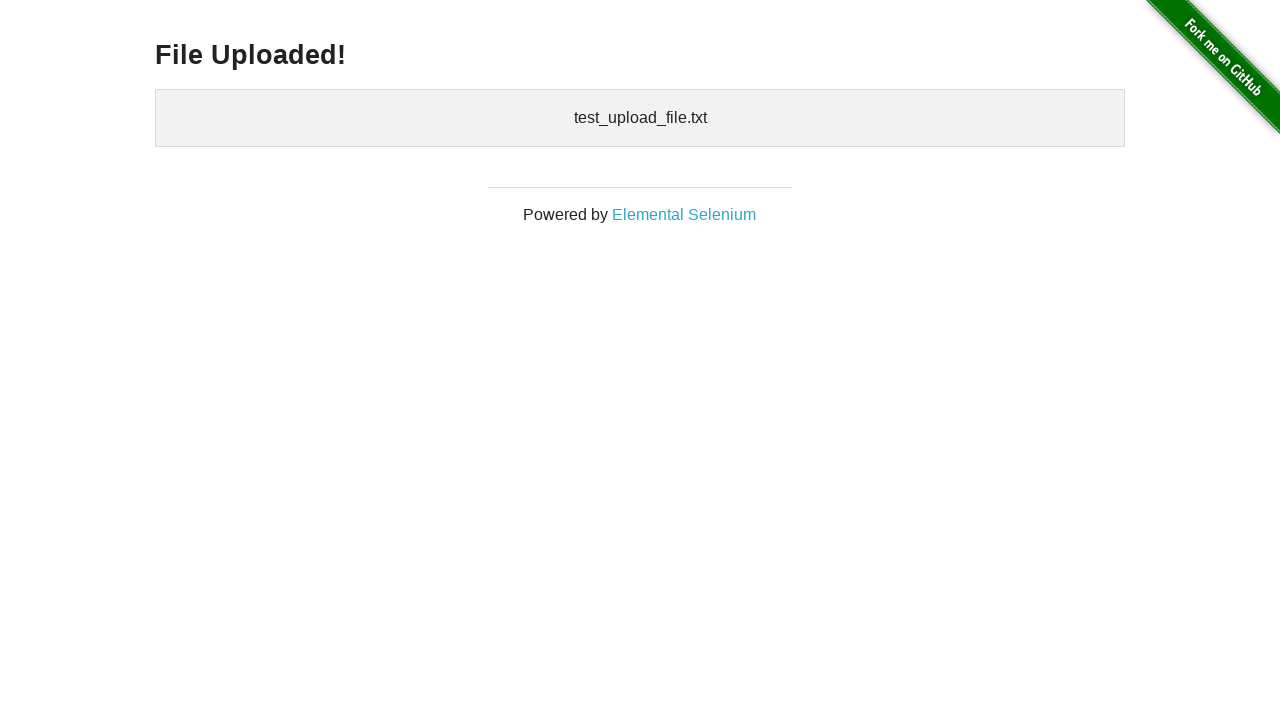

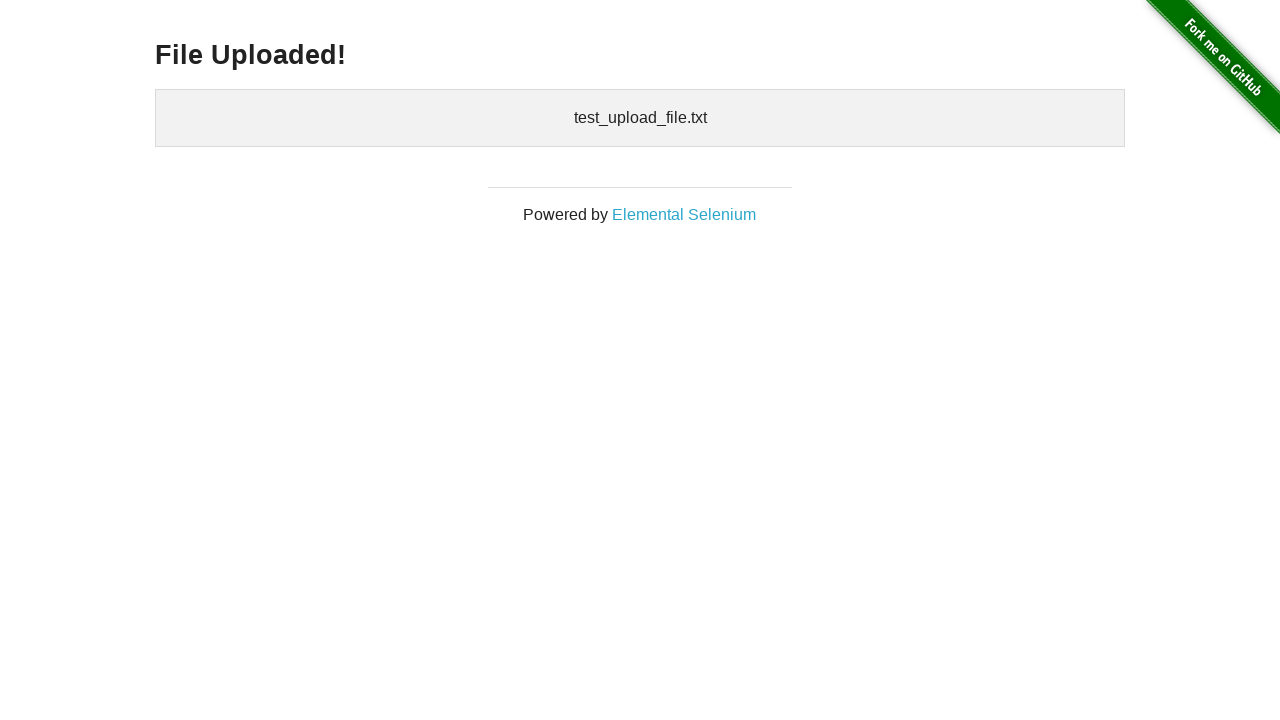